Tests keyboard shortcuts on a registration form by typing a first name, selecting all text with Ctrl+A, copying with Ctrl+C, and pasting into the last name field with Ctrl+V

Starting URL: https://grotechminds.com/registration/

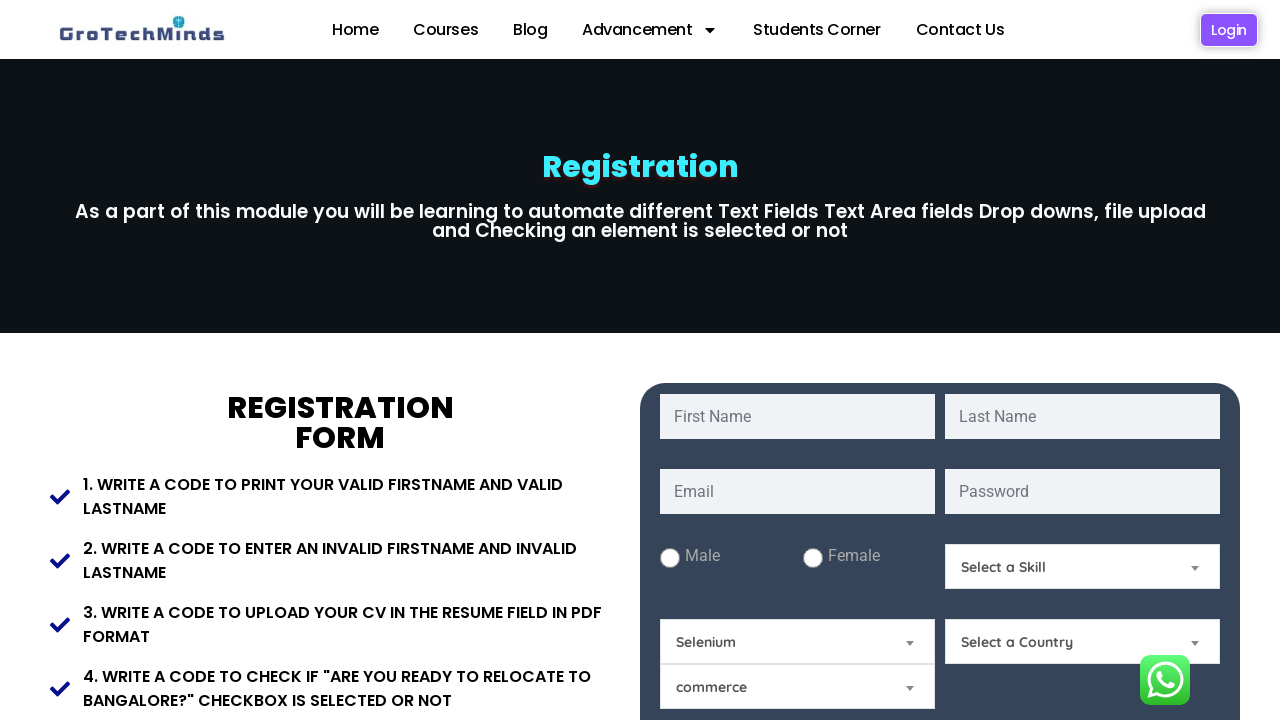

Typed 'Pankaj' in the first name field on #fname
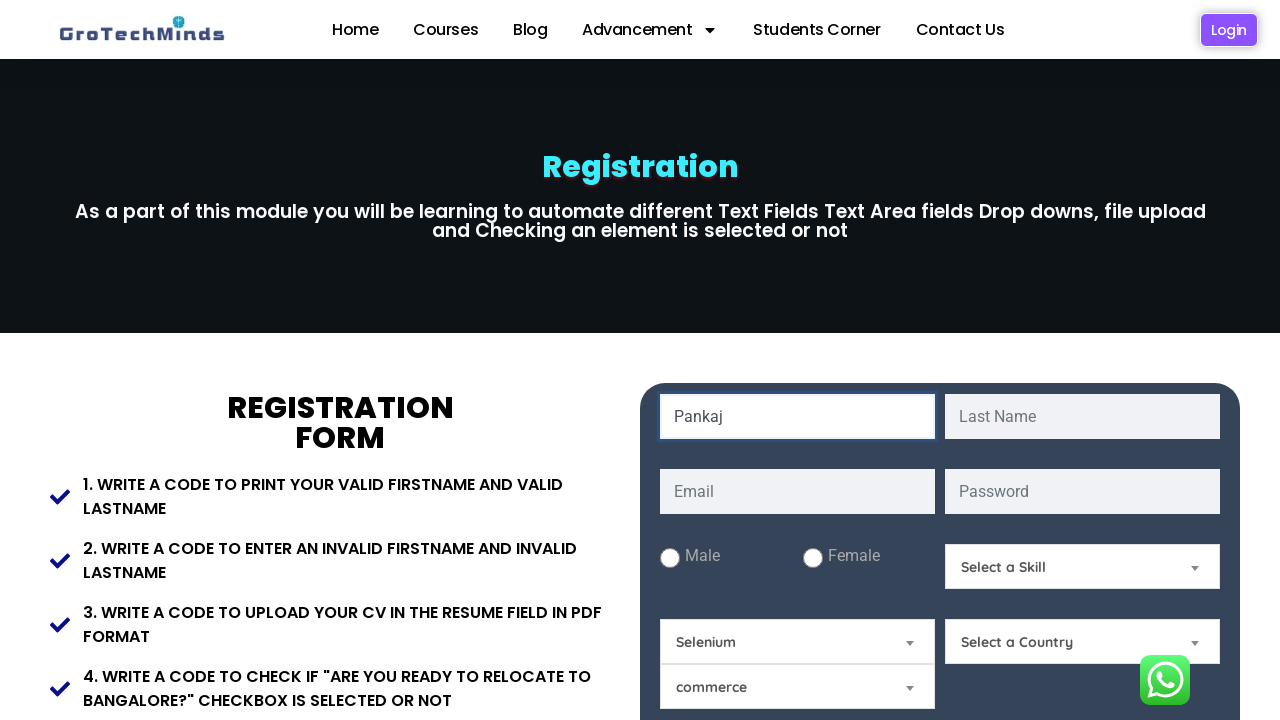

Clicked on the first name field to focus it at (798, 416) on #fname
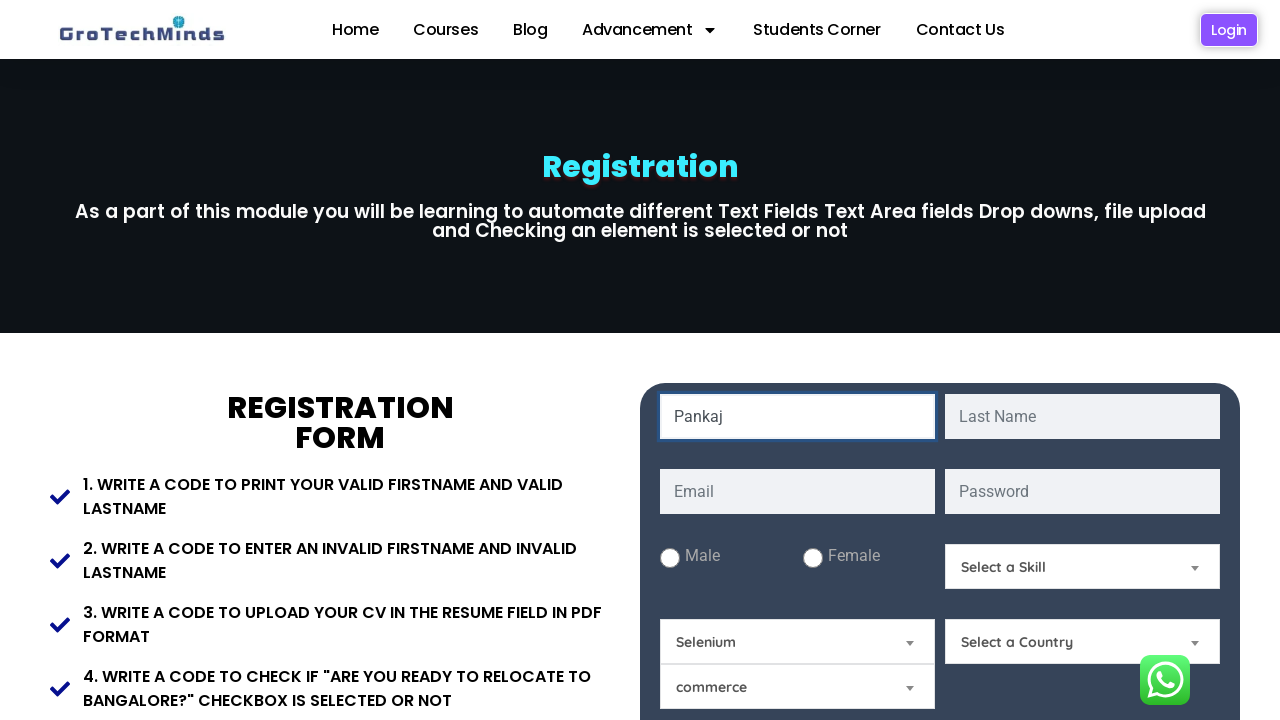

Selected all text in first name field with Ctrl+A
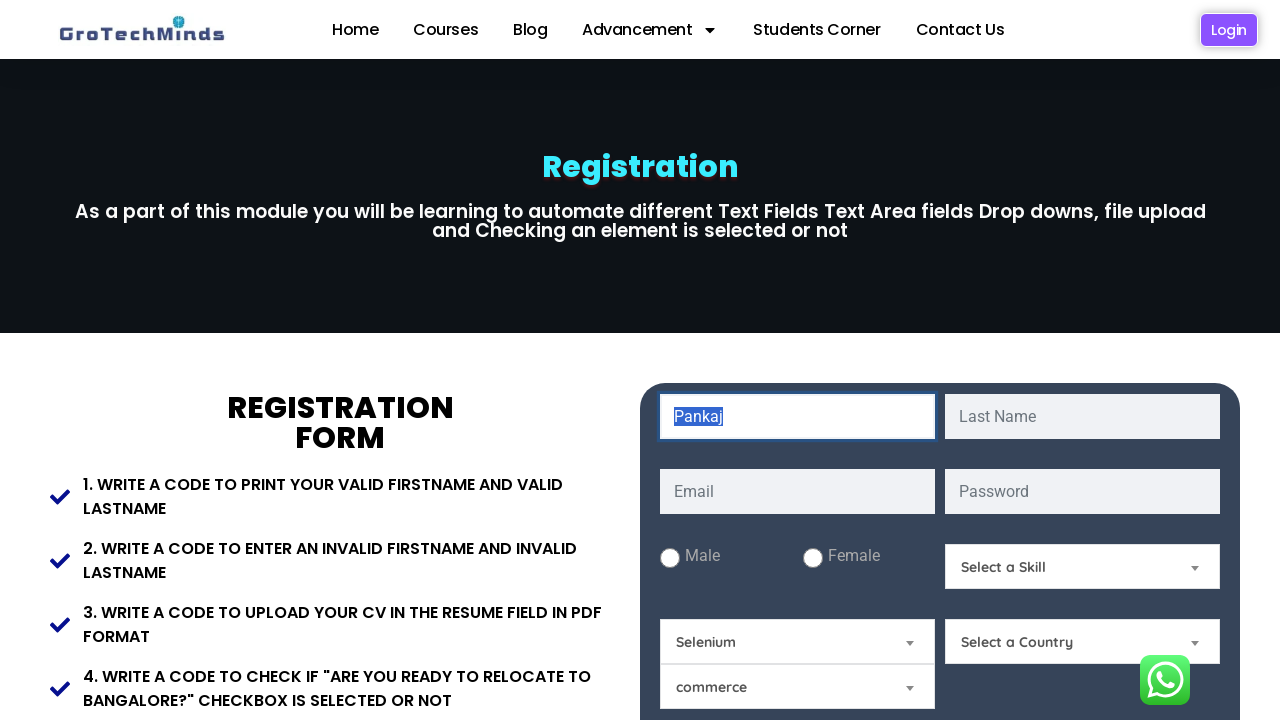

Copied selected text from first name field with Ctrl+C
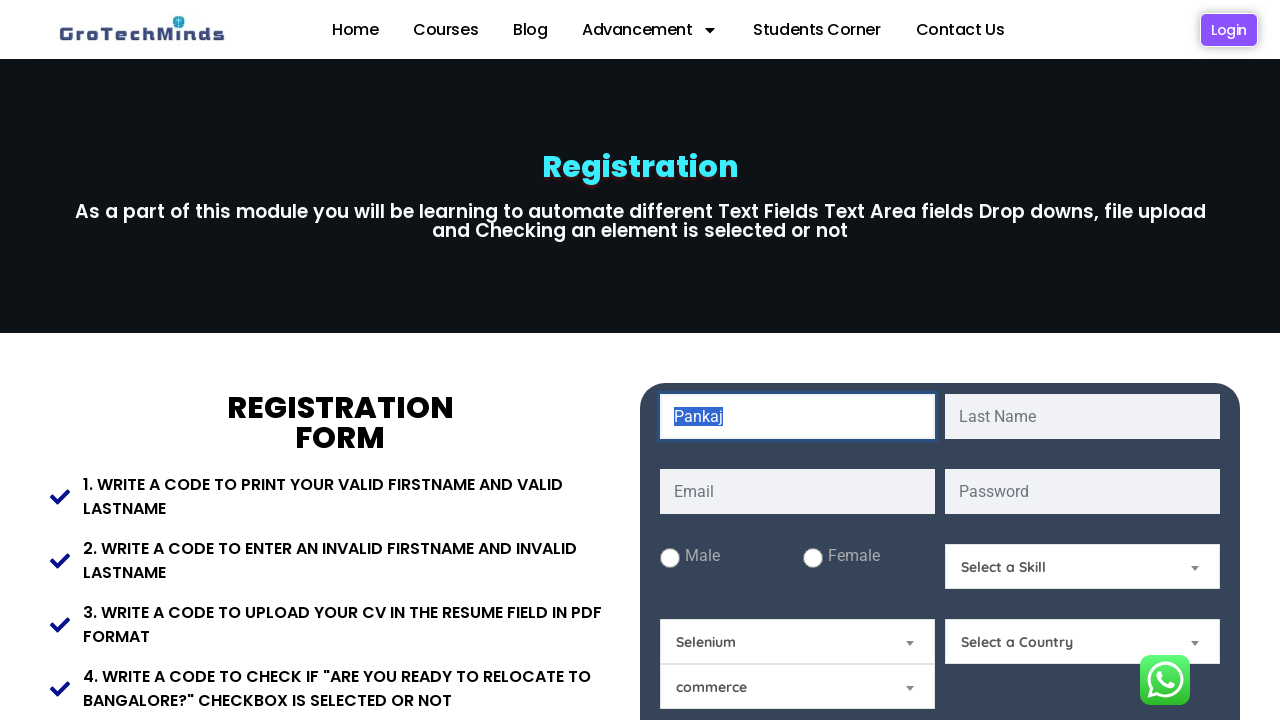

Clicked on the last name field to focus it at (1082, 416) on #lname
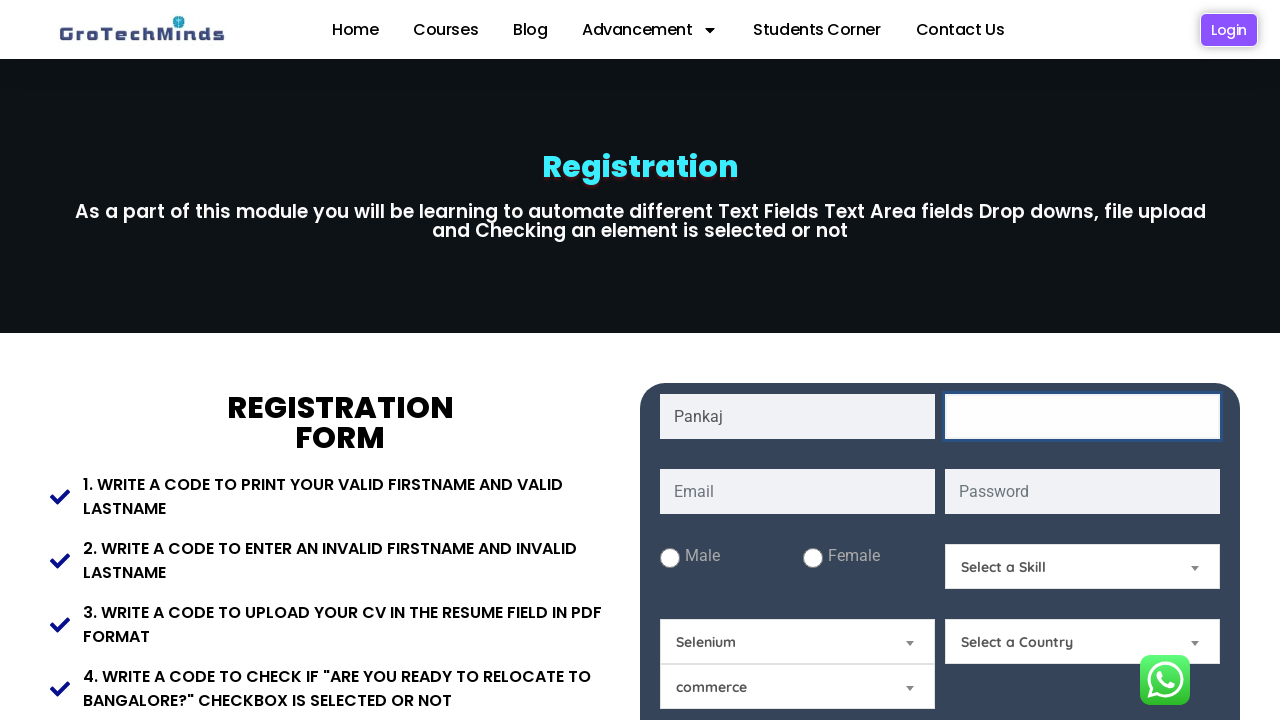

Pasted text into last name field with Ctrl+V
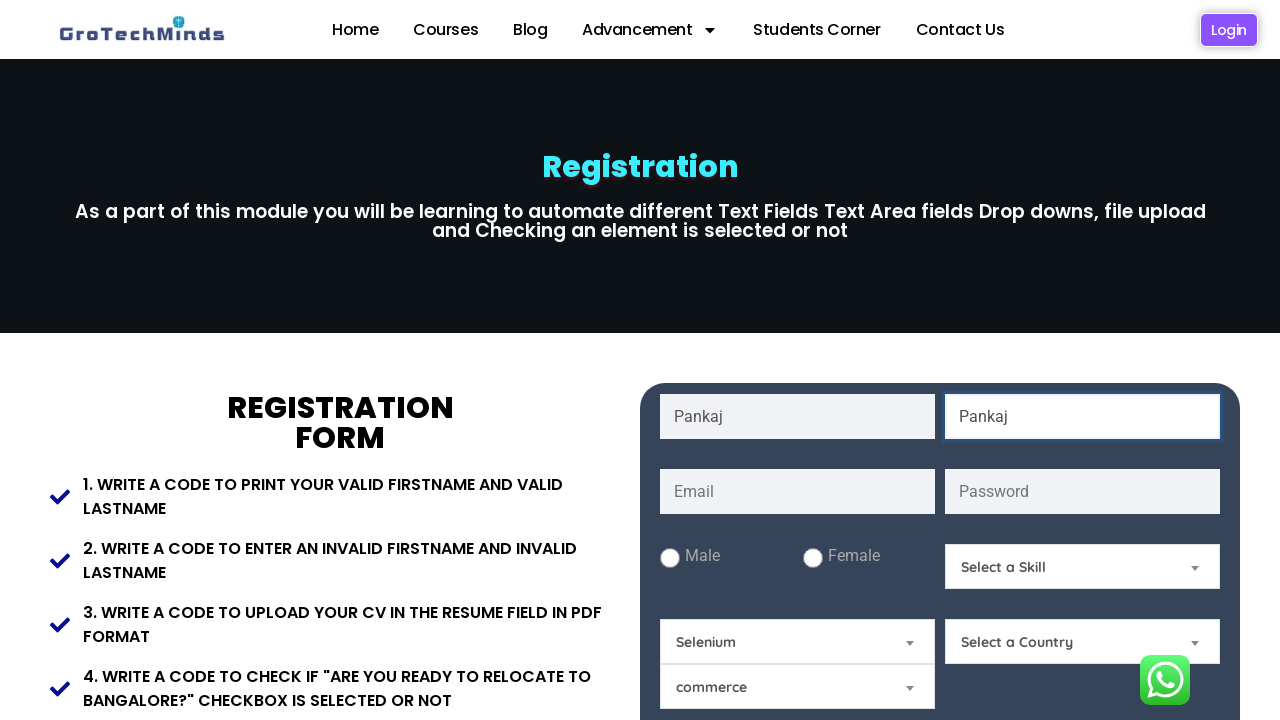

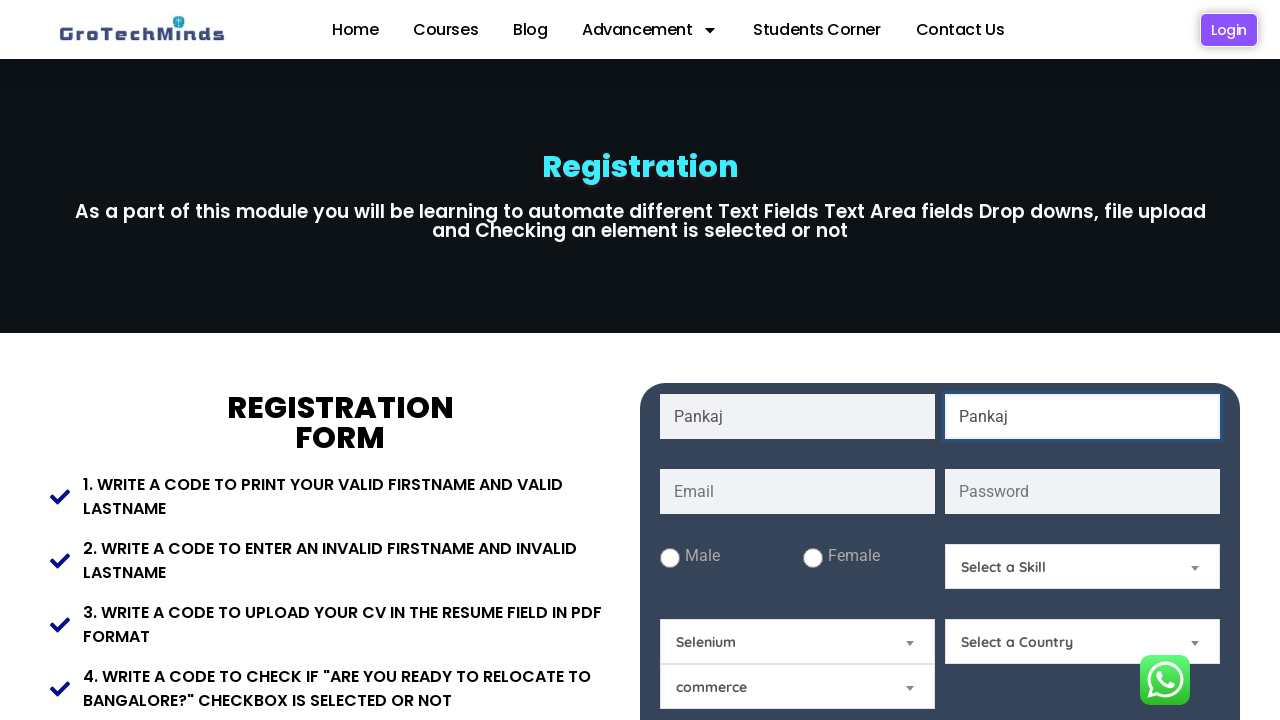